Tests drag and drop functionality by dragging an element and dropping it onto another element within an iframe

Starting URL: https://jqueryui.com/droppable/

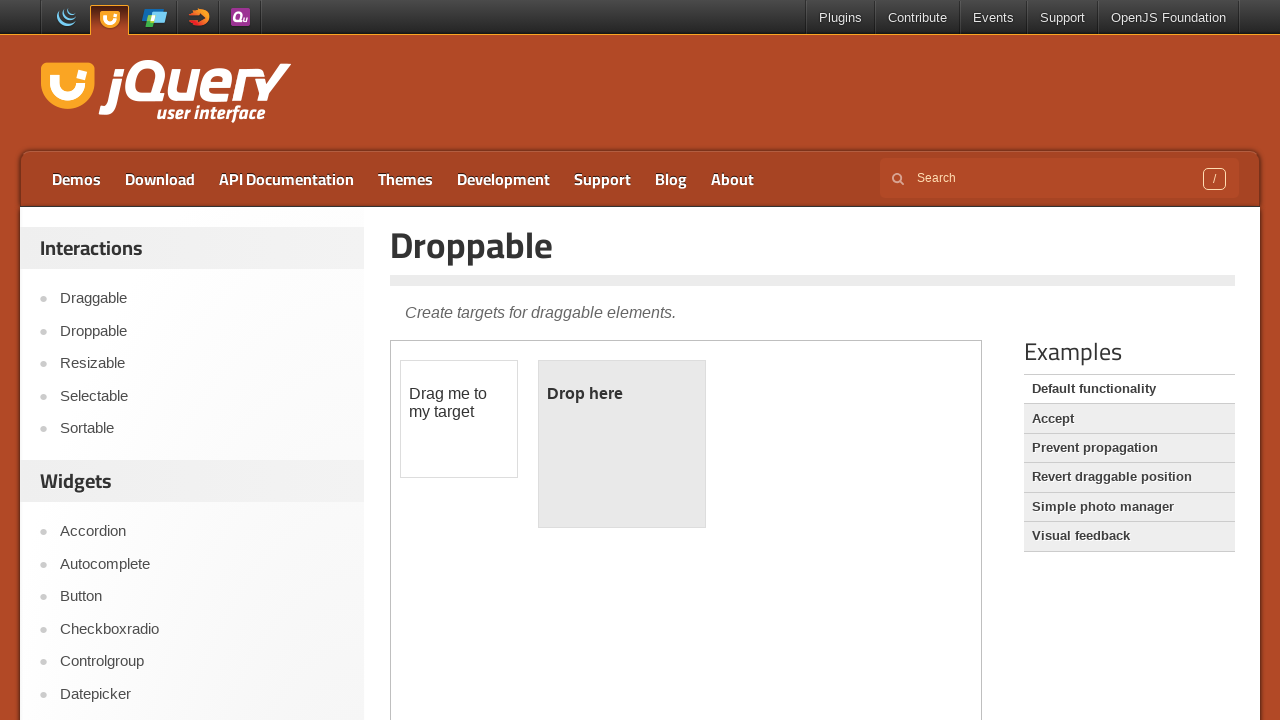

Located the iframe containing drag and drop elements
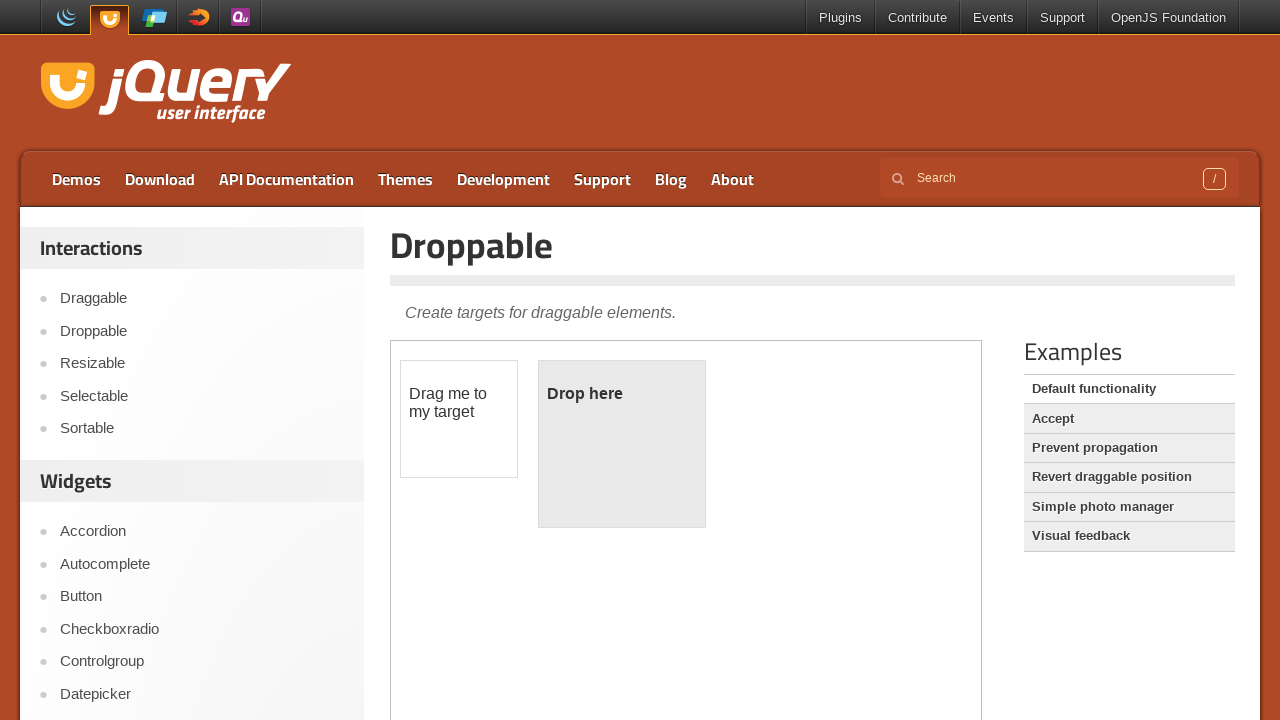

Located the draggable element with id 'draggable'
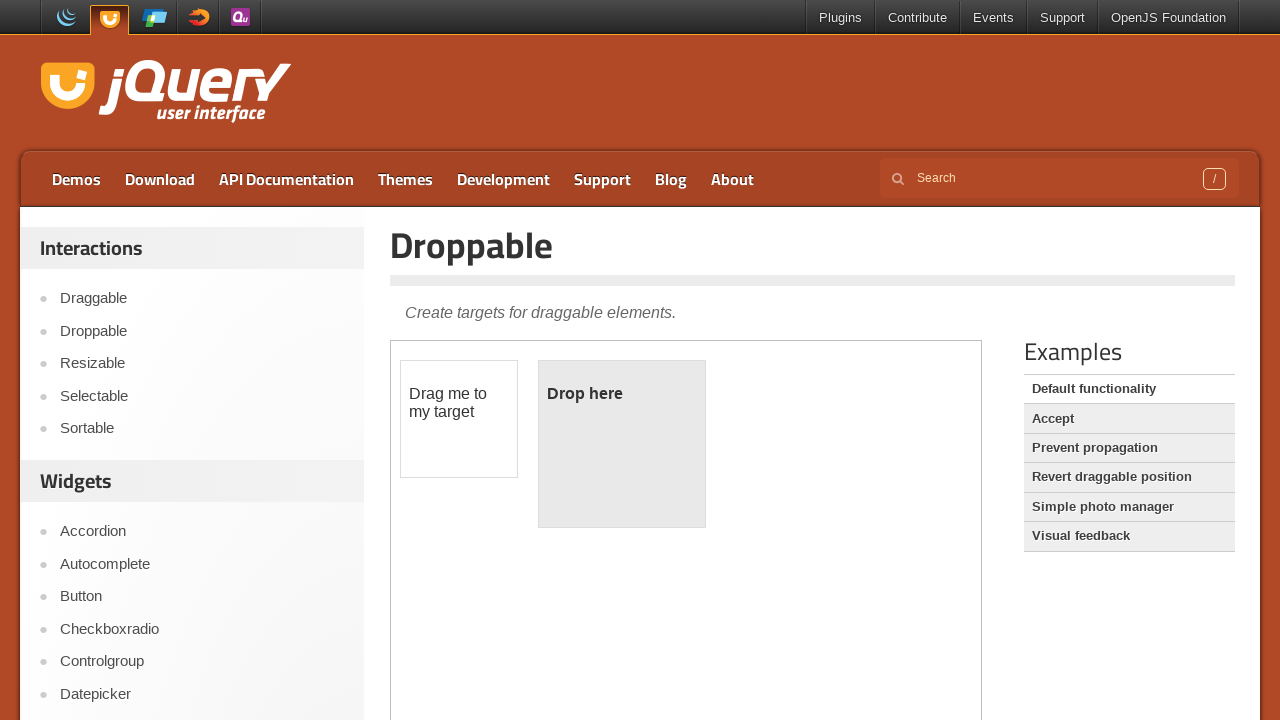

Located the droppable element with id 'droppable'
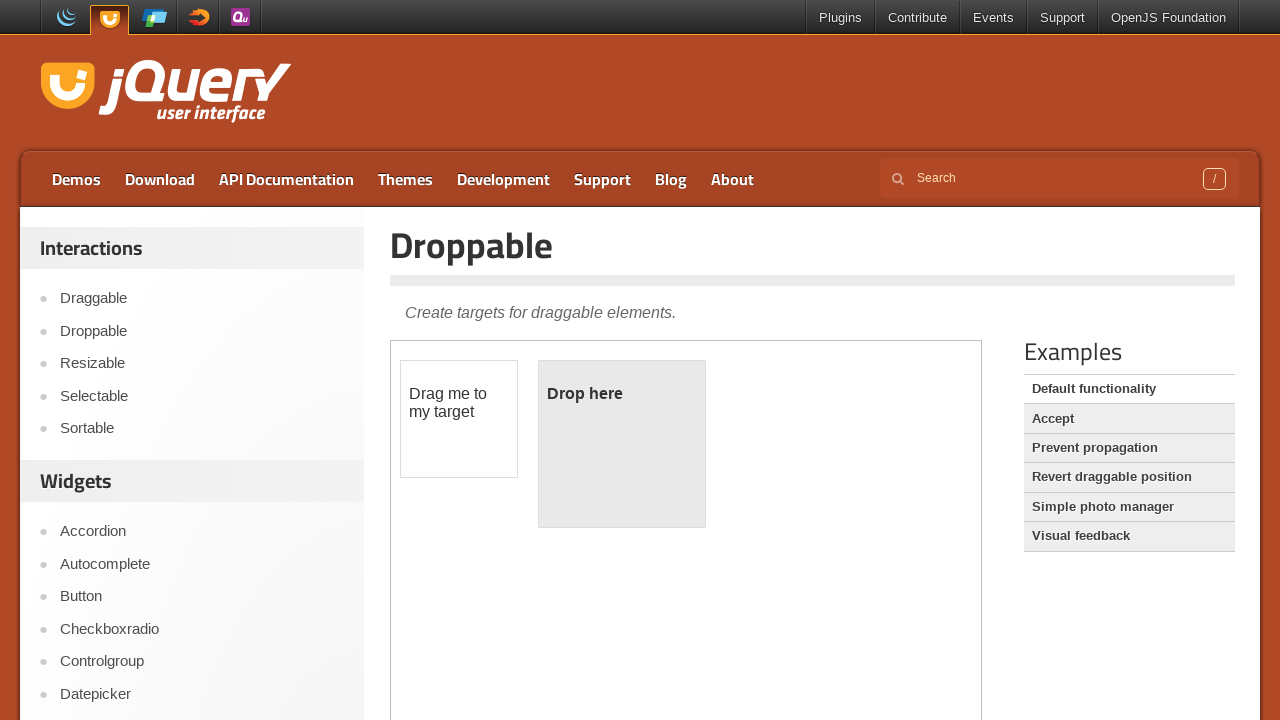

Dragged the draggable element and dropped it onto the droppable element at (622, 444)
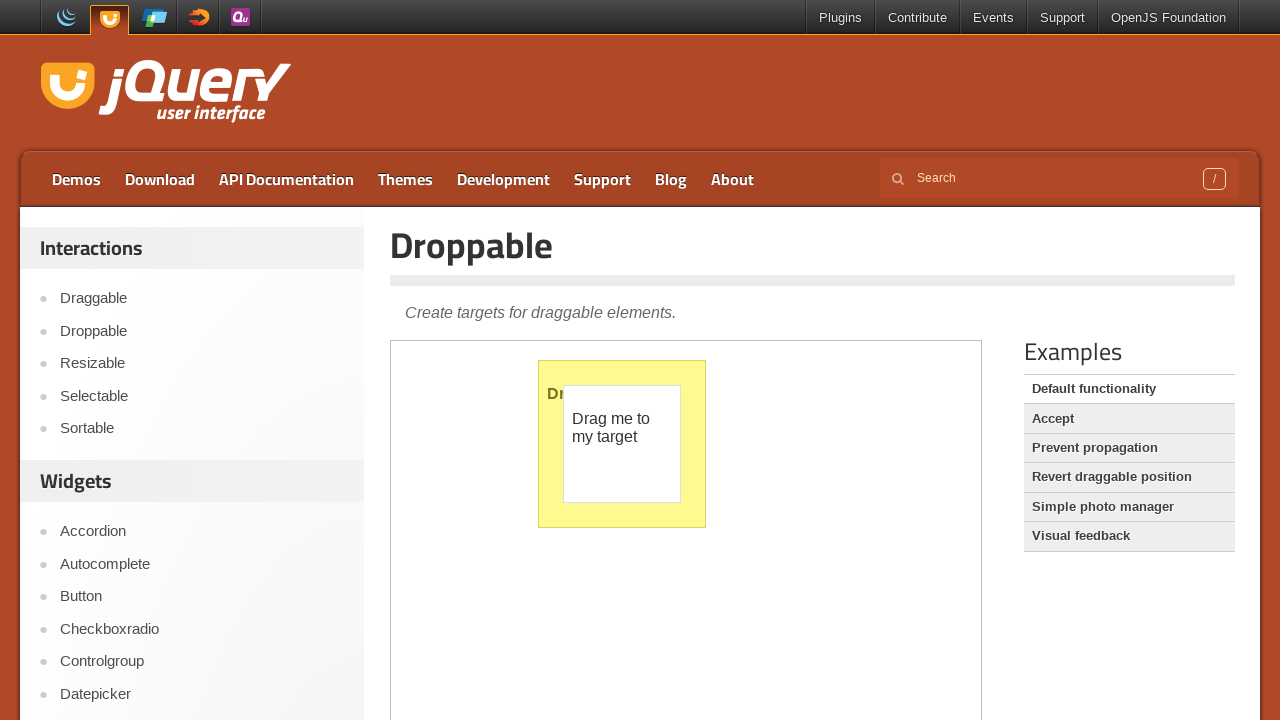

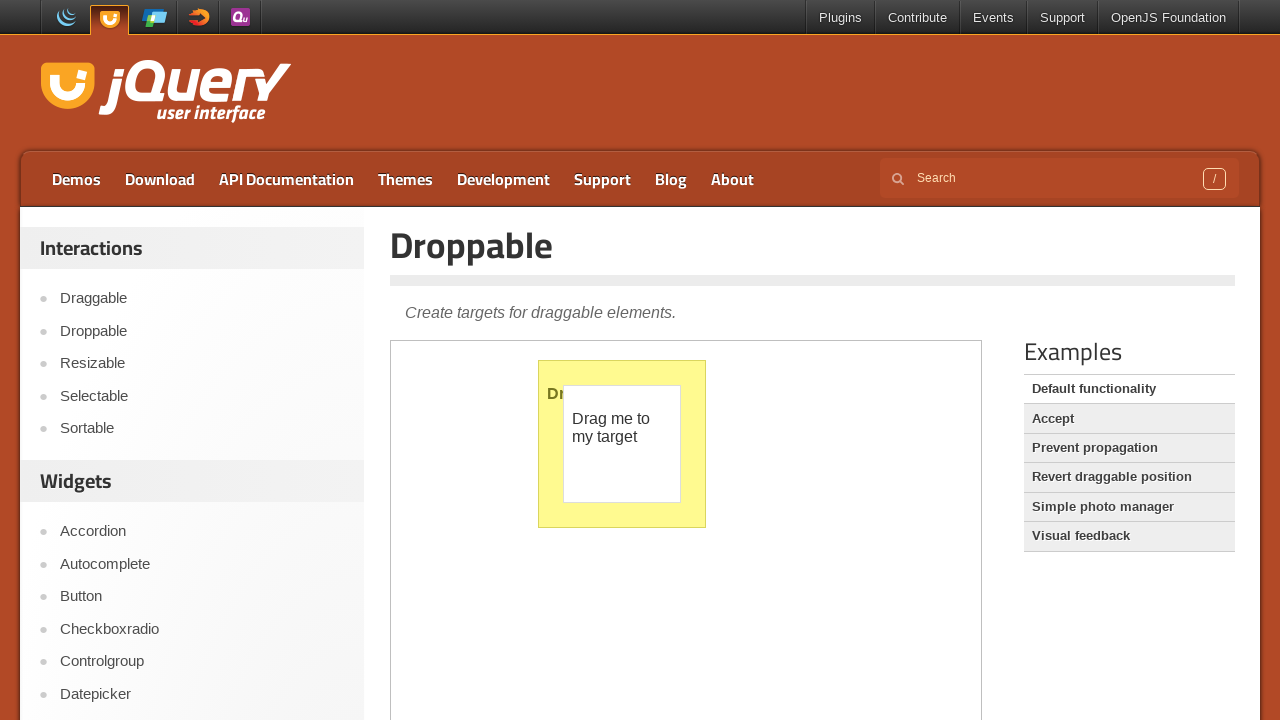